Tests the Senior Citizen Discount checkbox functionality by clicking on it and verifying it becomes selected on a flight booking practice page.

Starting URL: https://rahulshettyacademy.com/dropdownsPractise/

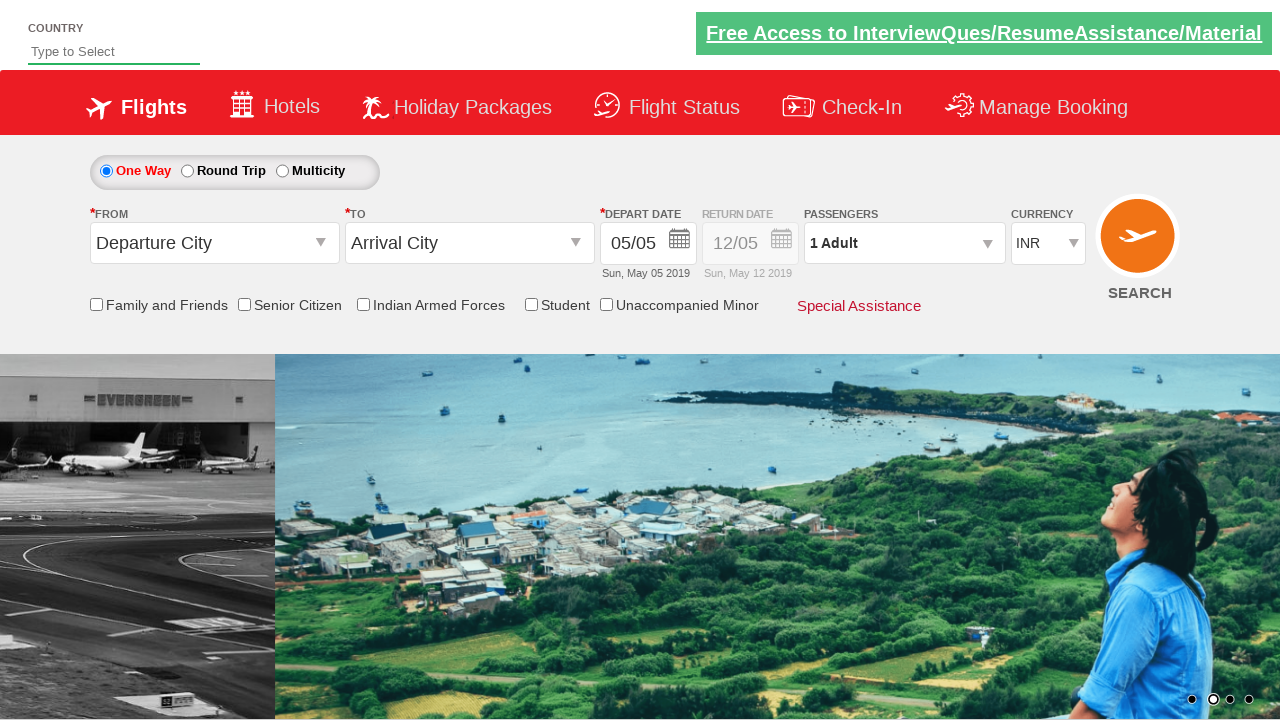

Located Senior Citizen Discount checkbox element
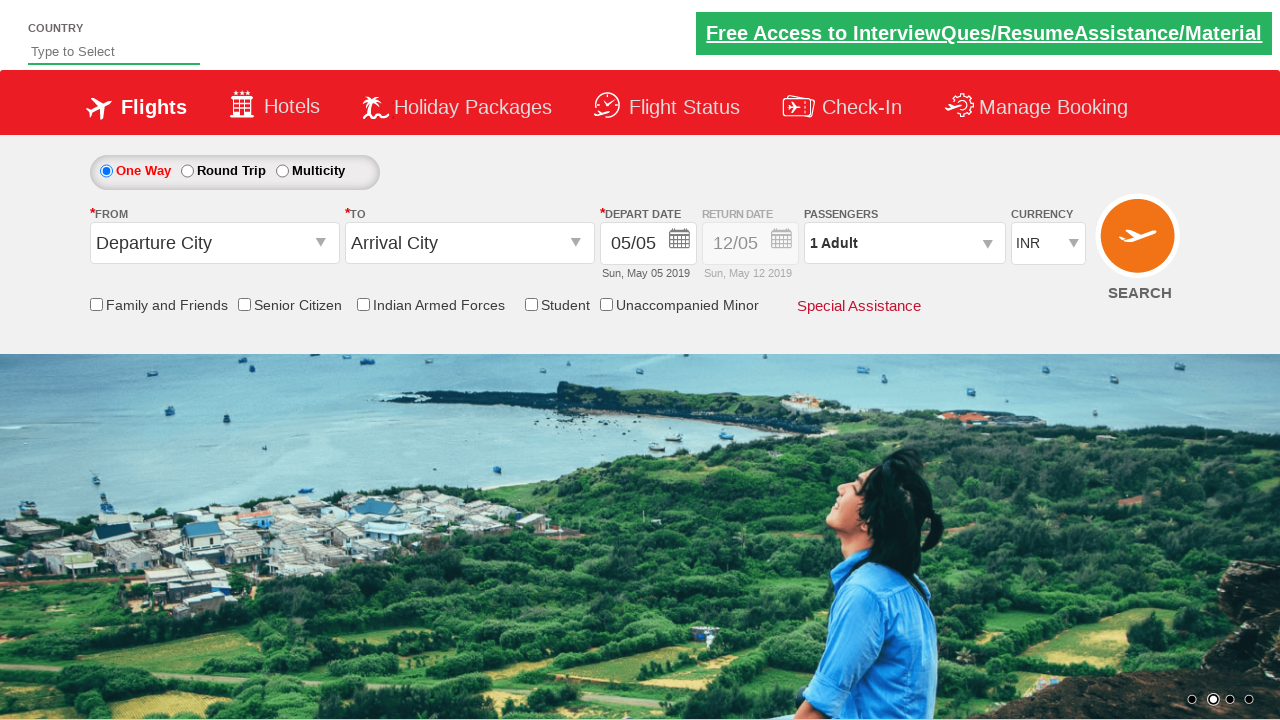

Senior Citizen Discount checkbox is visible
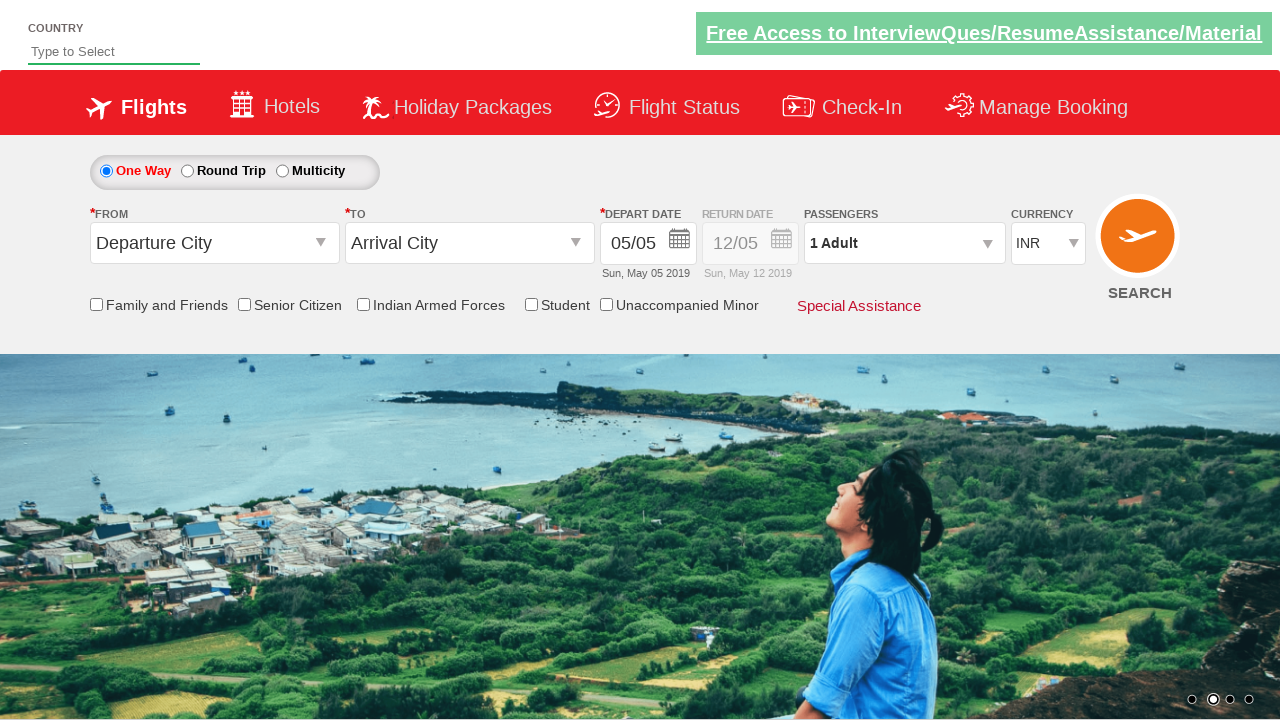

Clicked Senior Citizen Discount checkbox at (244, 304) on input[id*='SeniorCitizenDiscount']
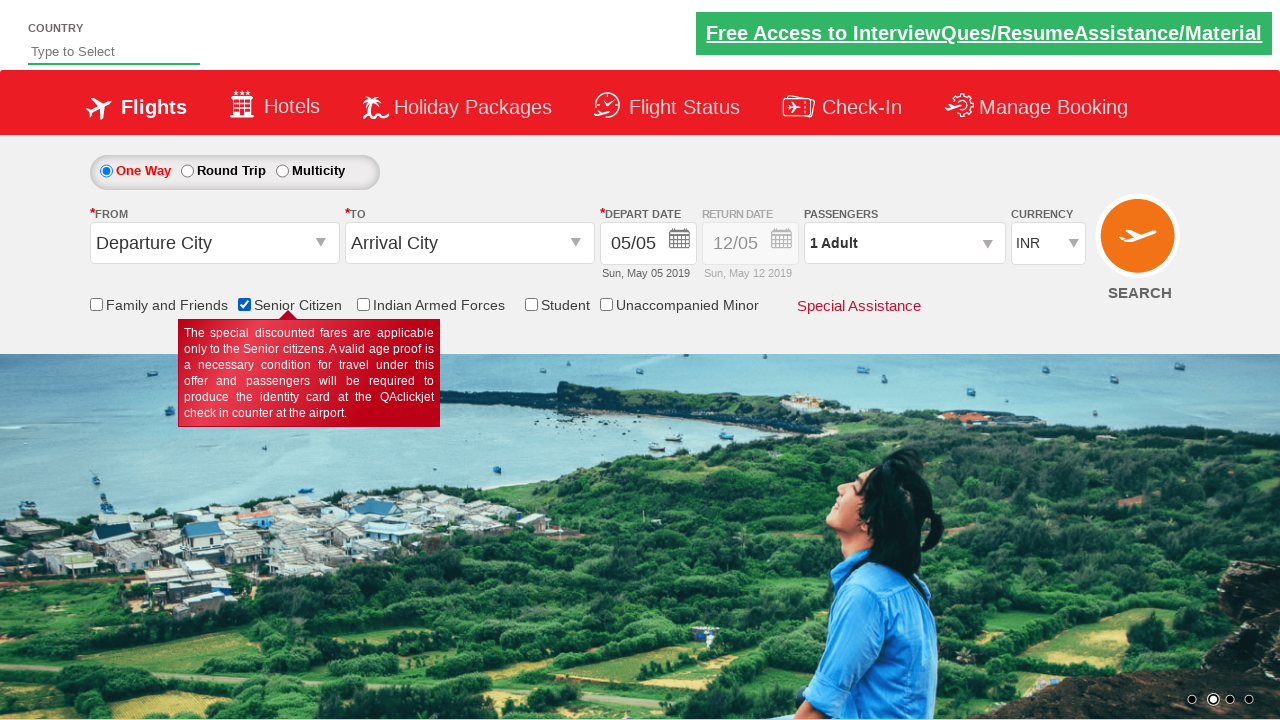

Verified Senior Citizen Discount checkbox is selected
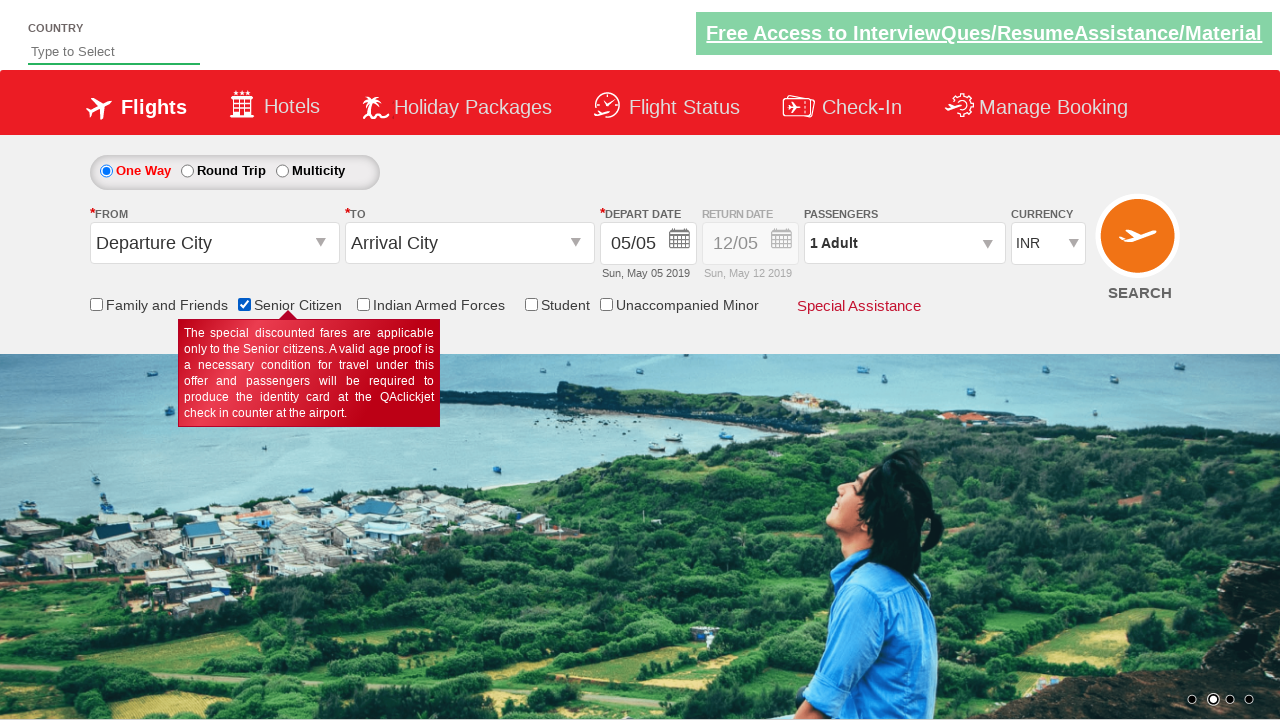

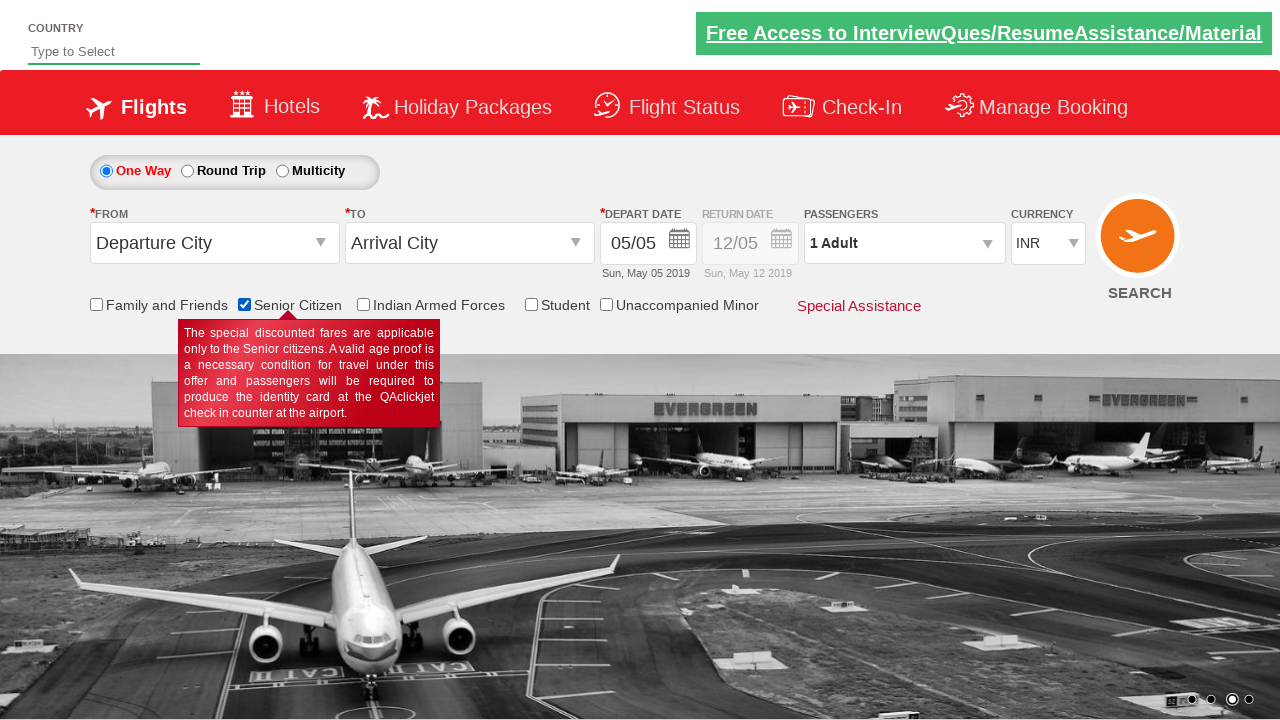